Navigates to the National Pokedex page on PokemonDB, finds a specific Pokemon (Articuno) in the list, scrolls it into view, and clicks on it to view its details.

Starting URL: https://pokemondb.net/pokedex/national

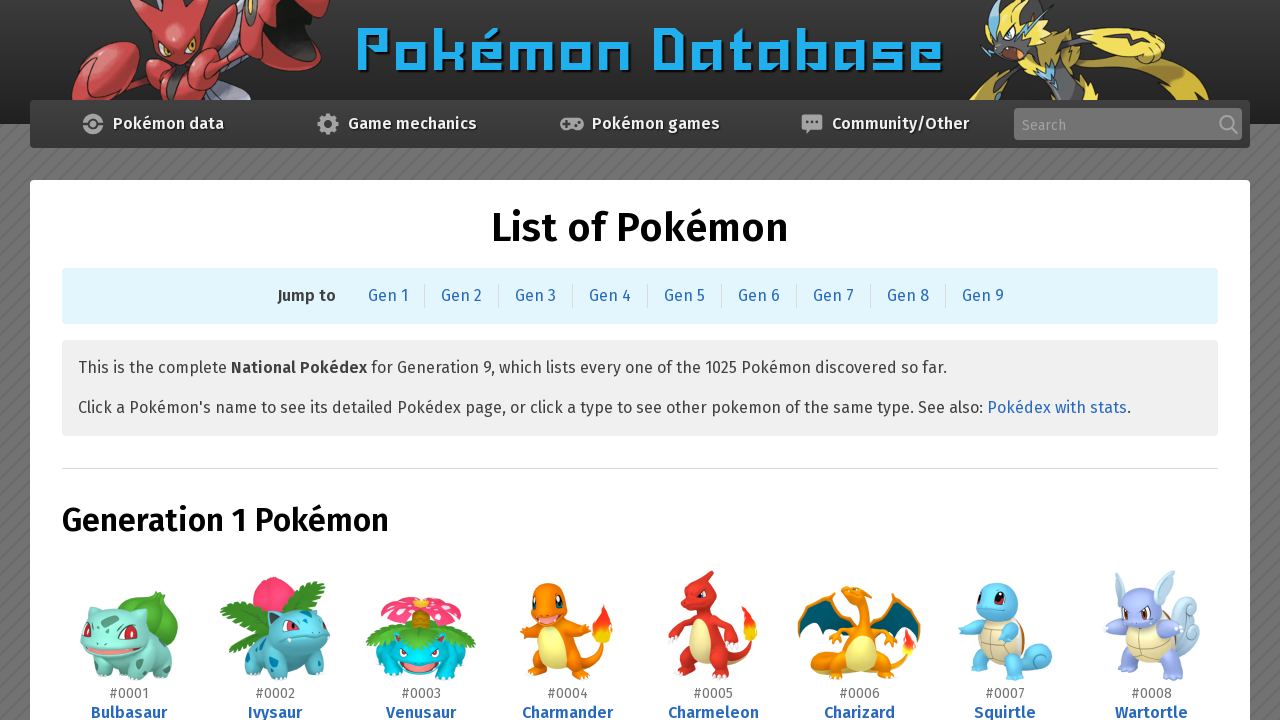

Waited for Pokemon tiles to load
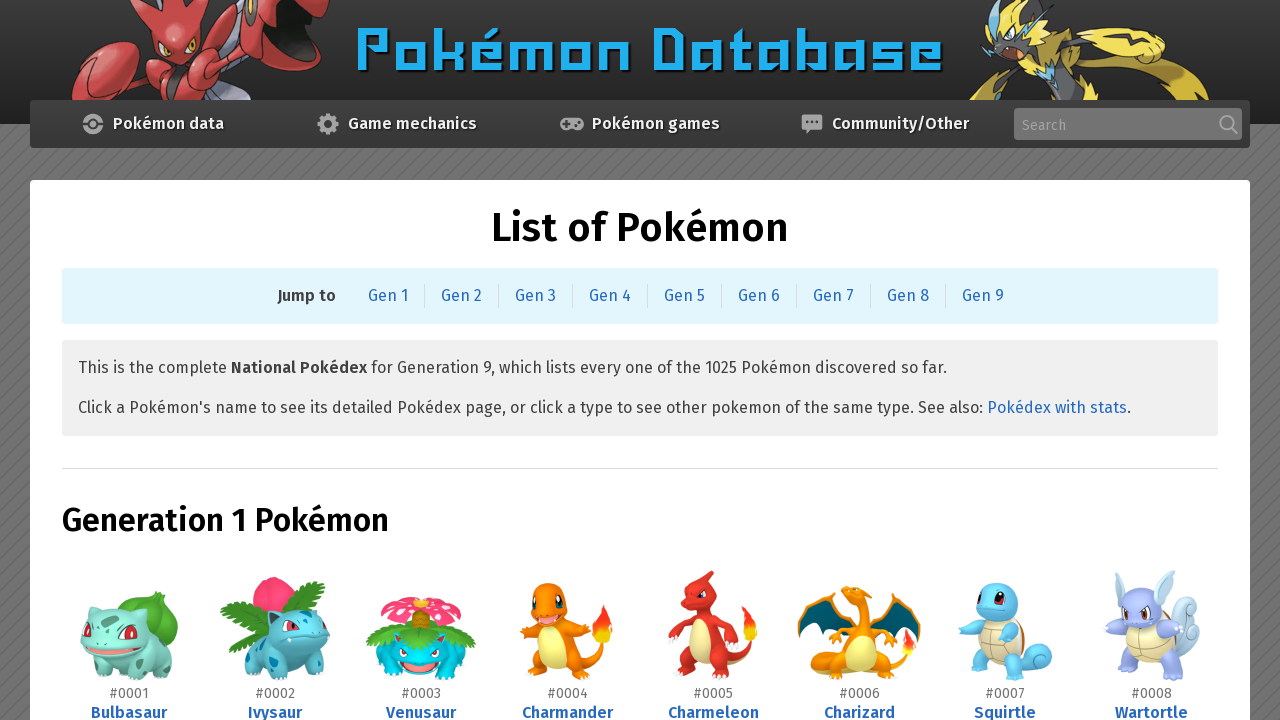

Located Articuno Pokemon tile in the list
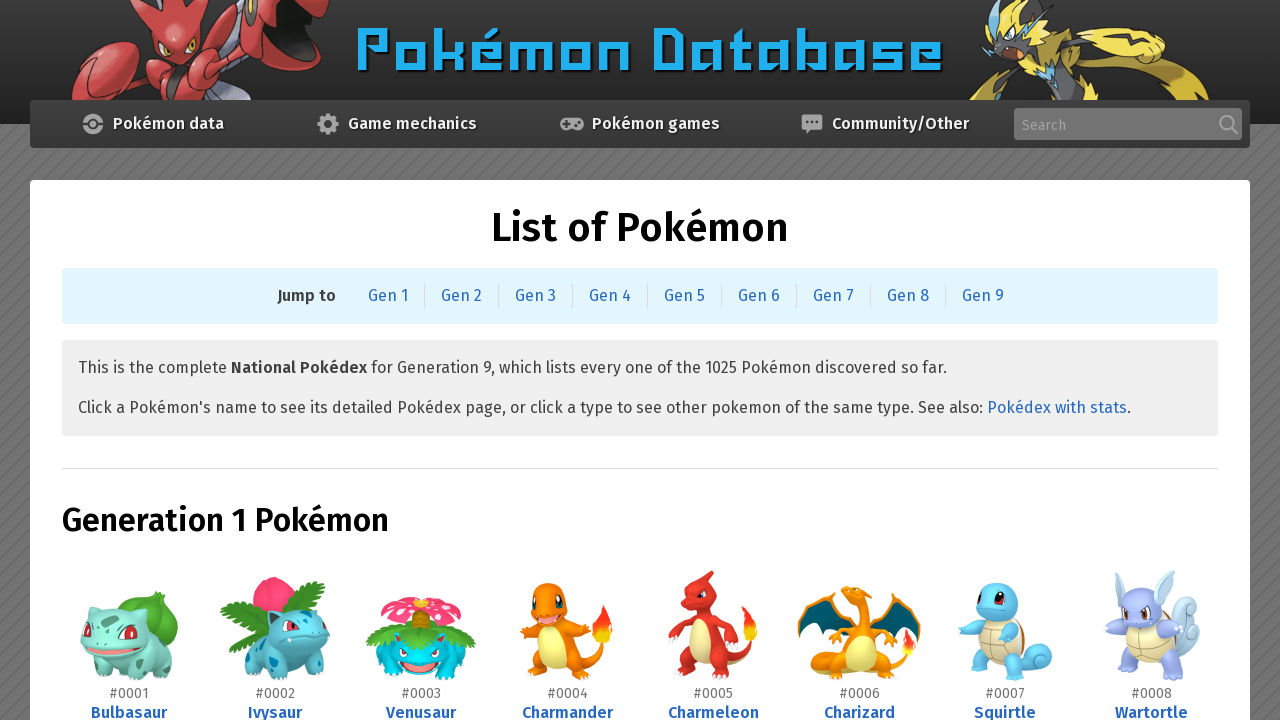

Scrolled Articuno tile into view
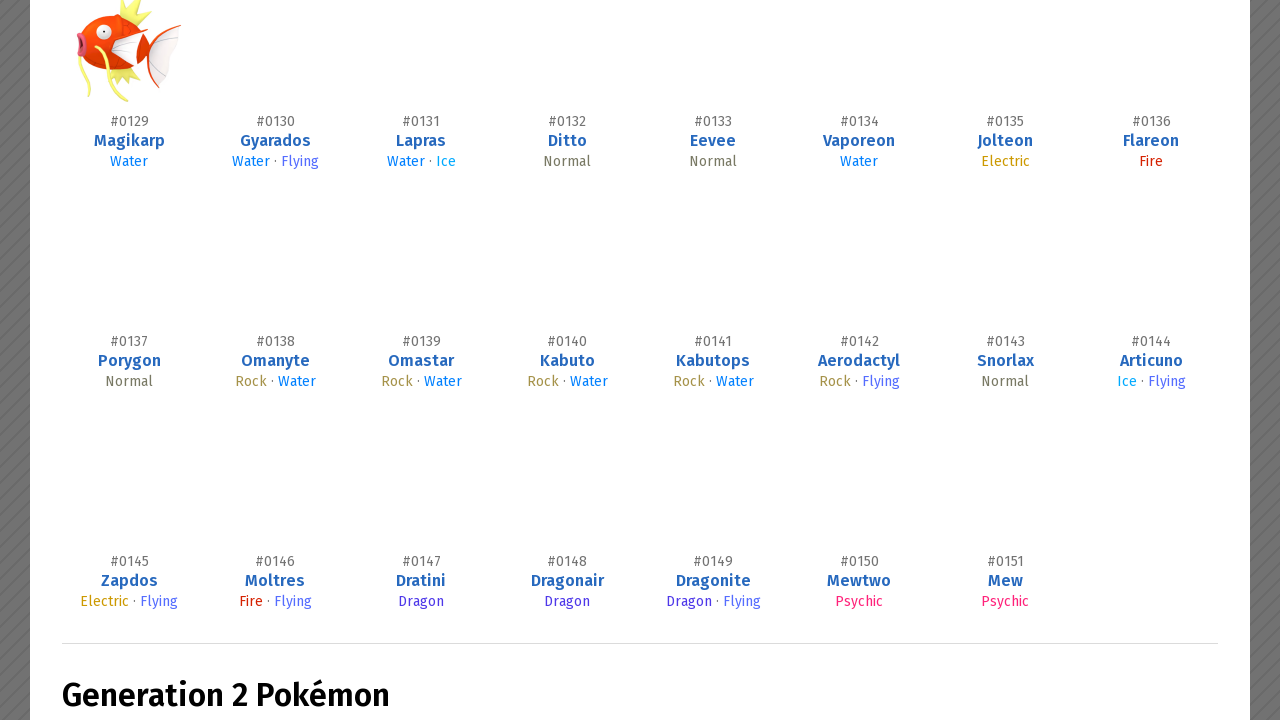

Clicked on Articuno to view its details at (1151, 361) on .infocard-lg-data .ent-name >> internal:has-text="Articuno"i >> nth=0
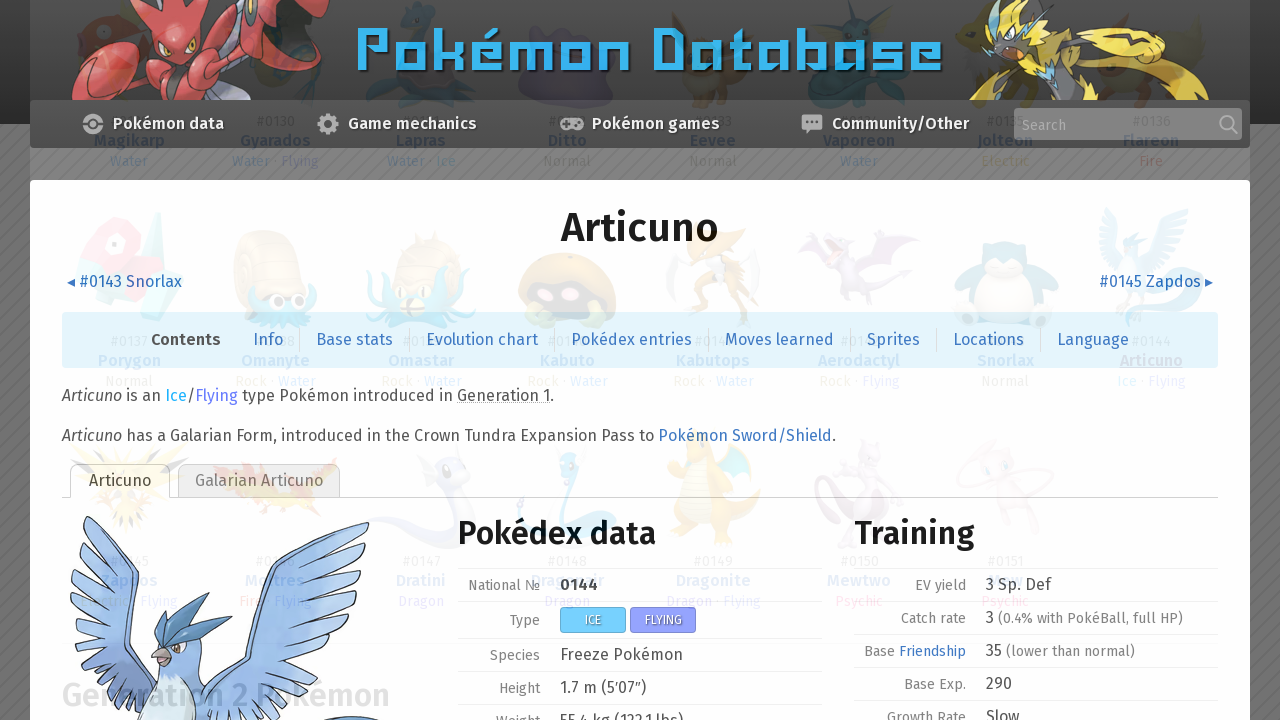

Pokemon detail page loaded with vitals table
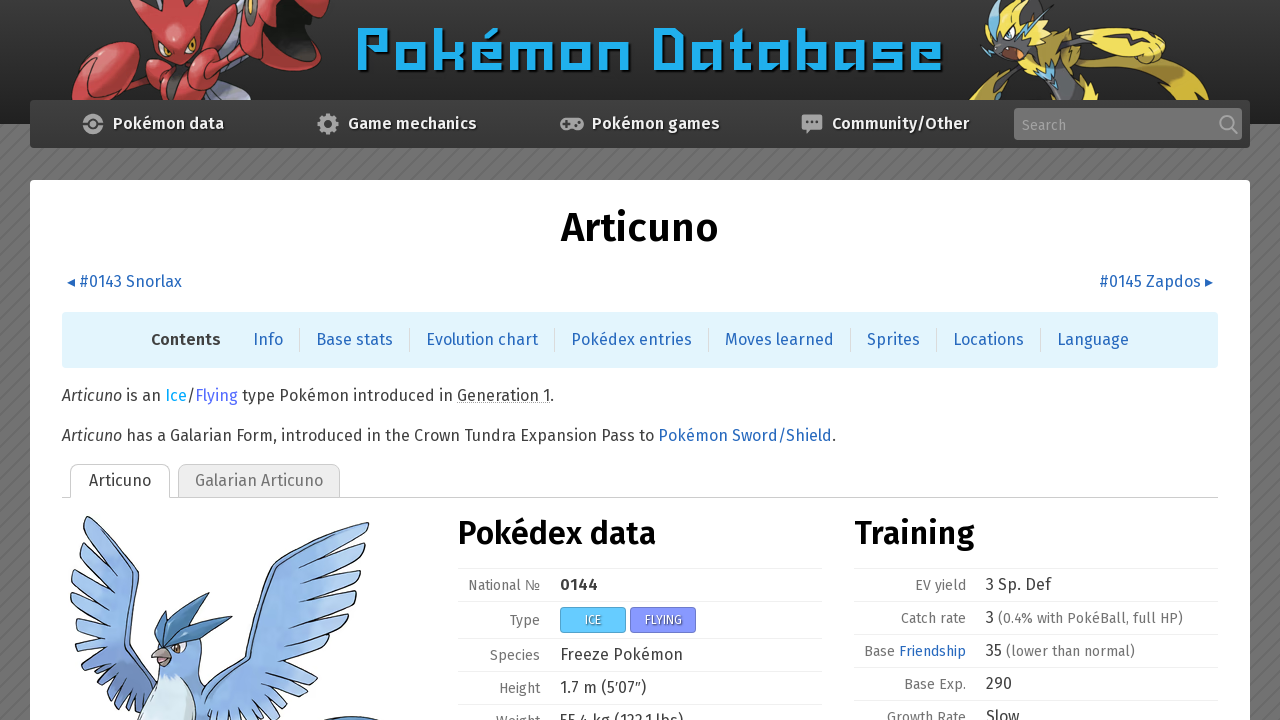

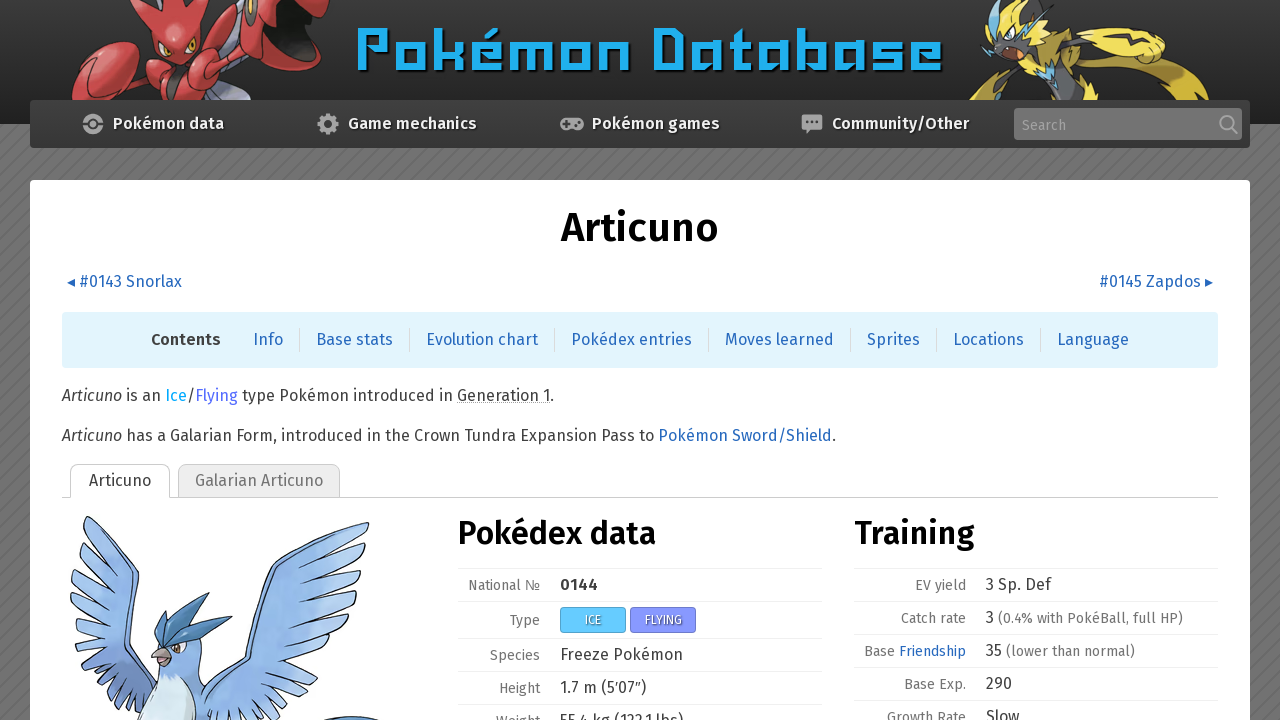